Tests dropdown functionality by navigating to a dropdown demo page and selecting an option from the dropdown menu

Starting URL: http://the-internet.herokuapp.com/dropdown

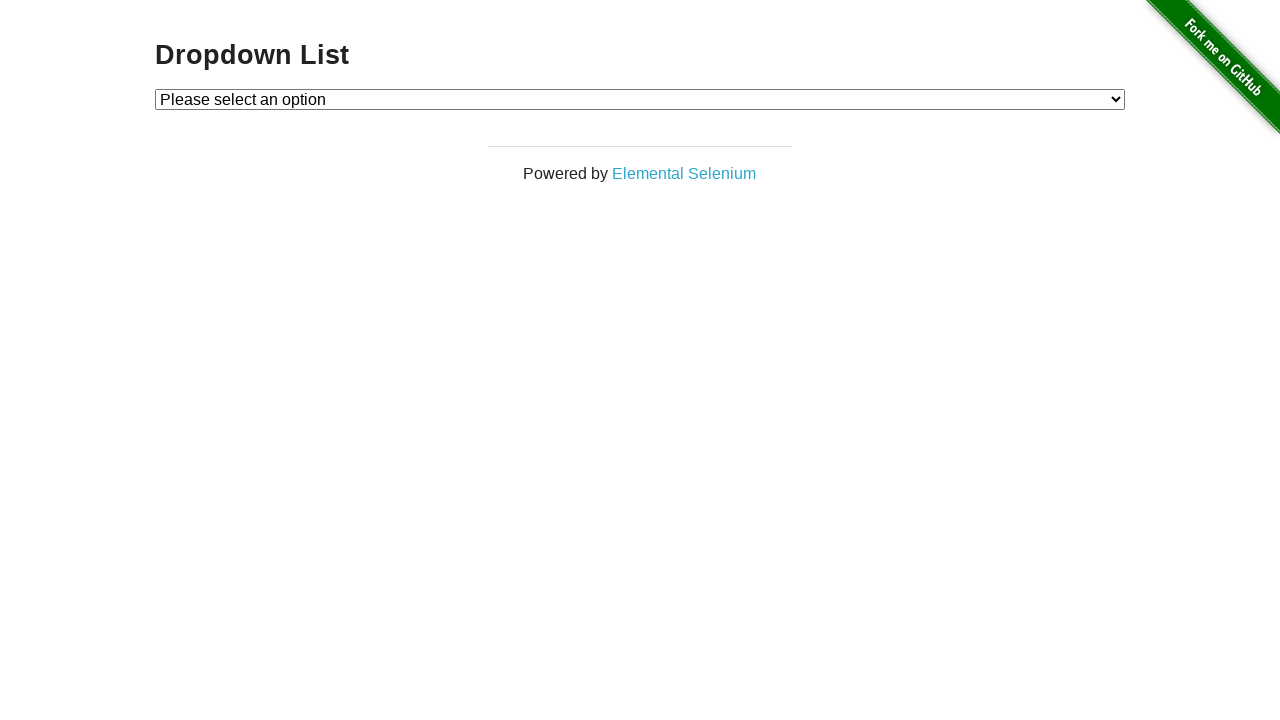

Dropdown element is visible
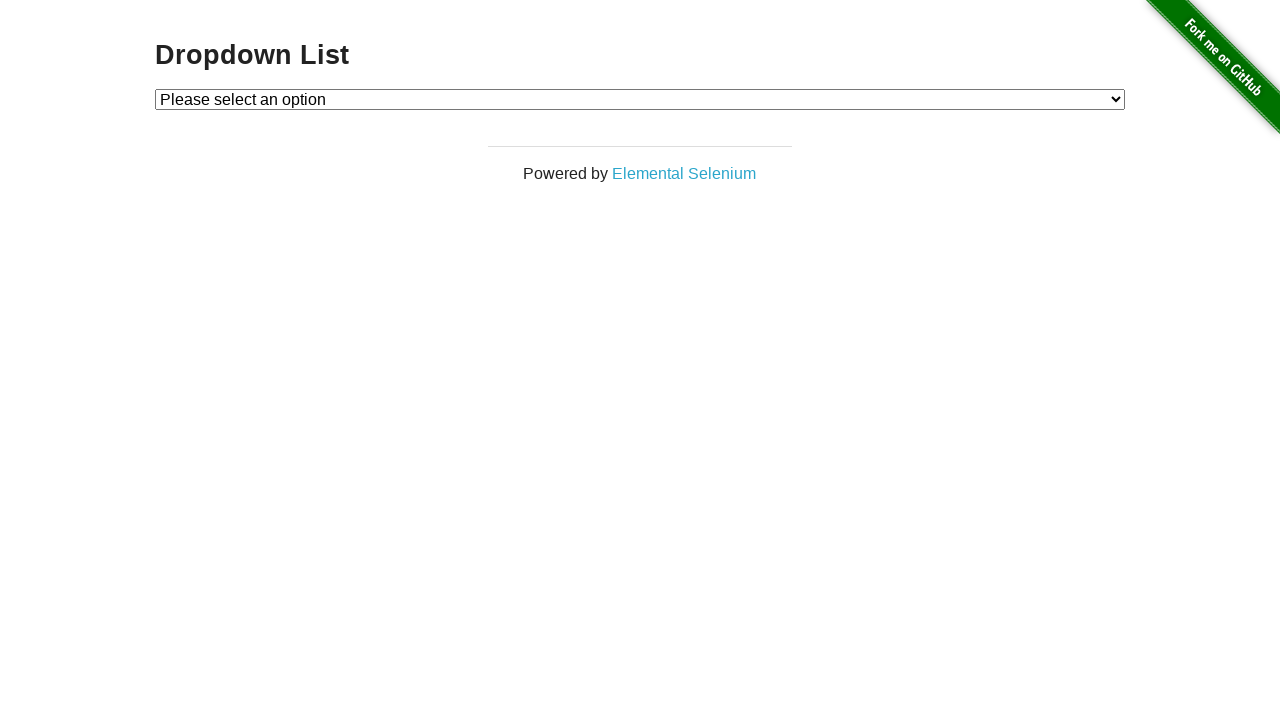

Selected 'Option 2' from dropdown menu on #dropdown
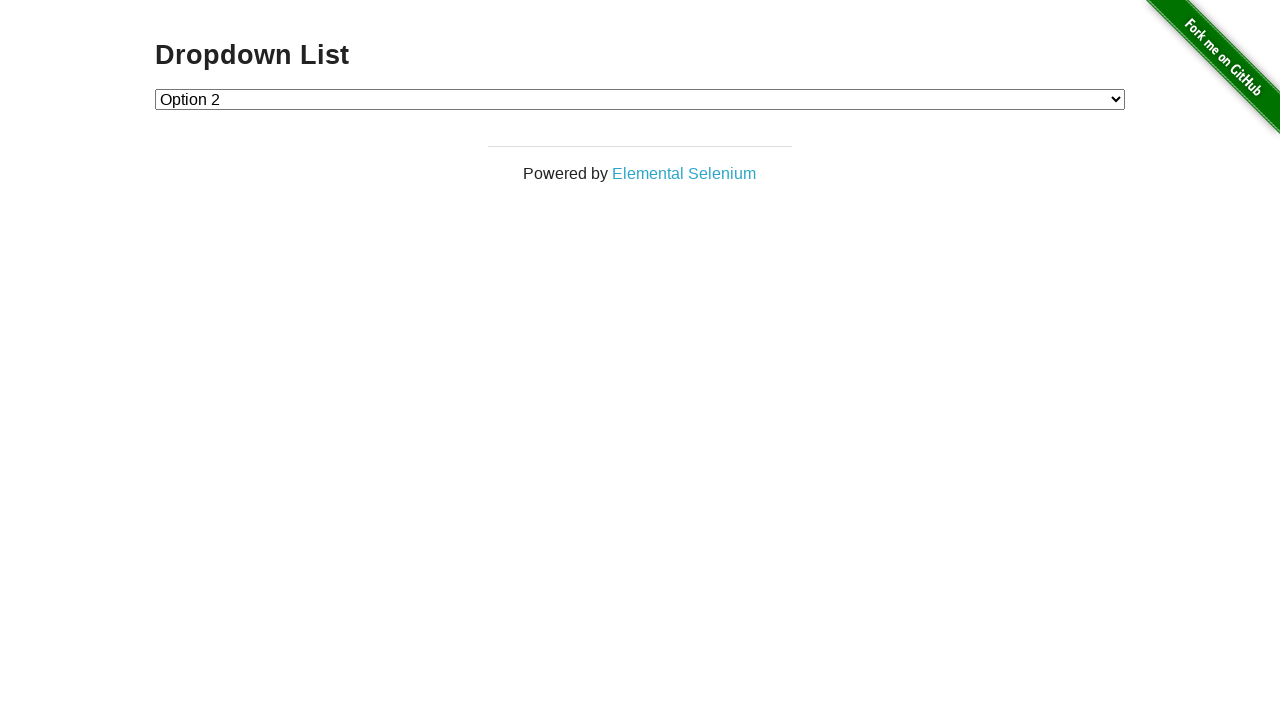

Verified that Option 2 (value '2') is selected in dropdown
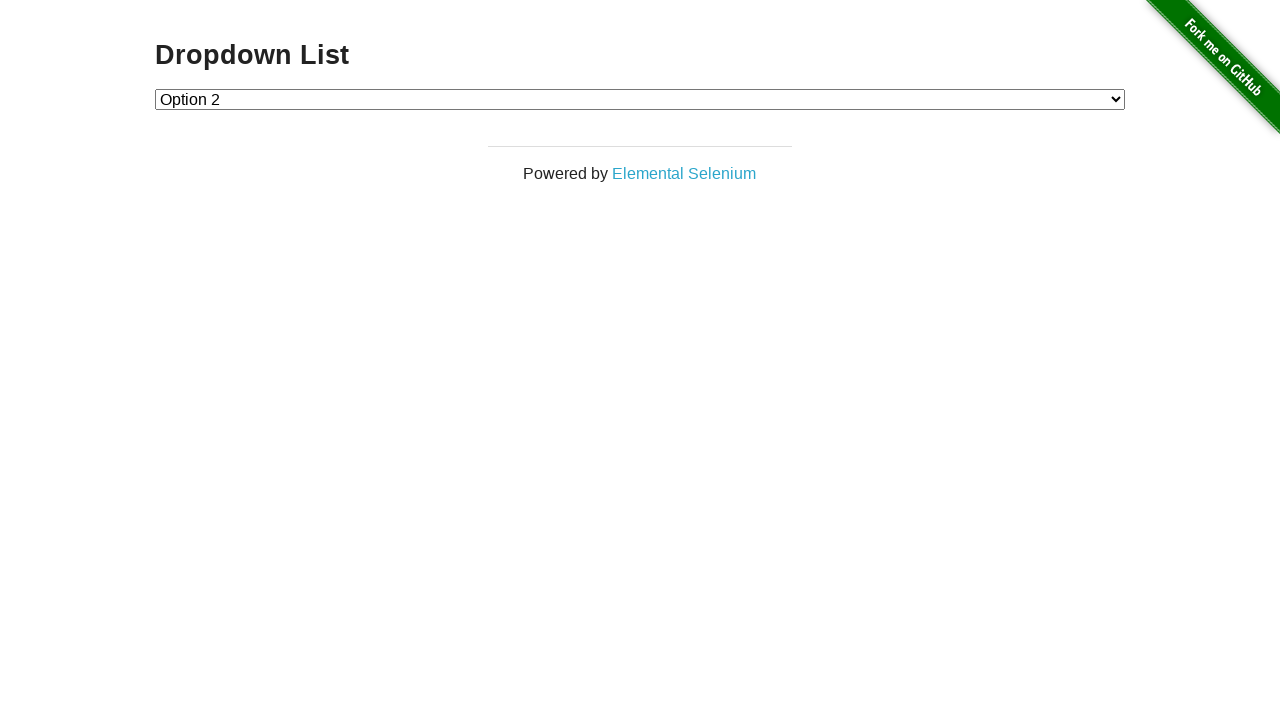

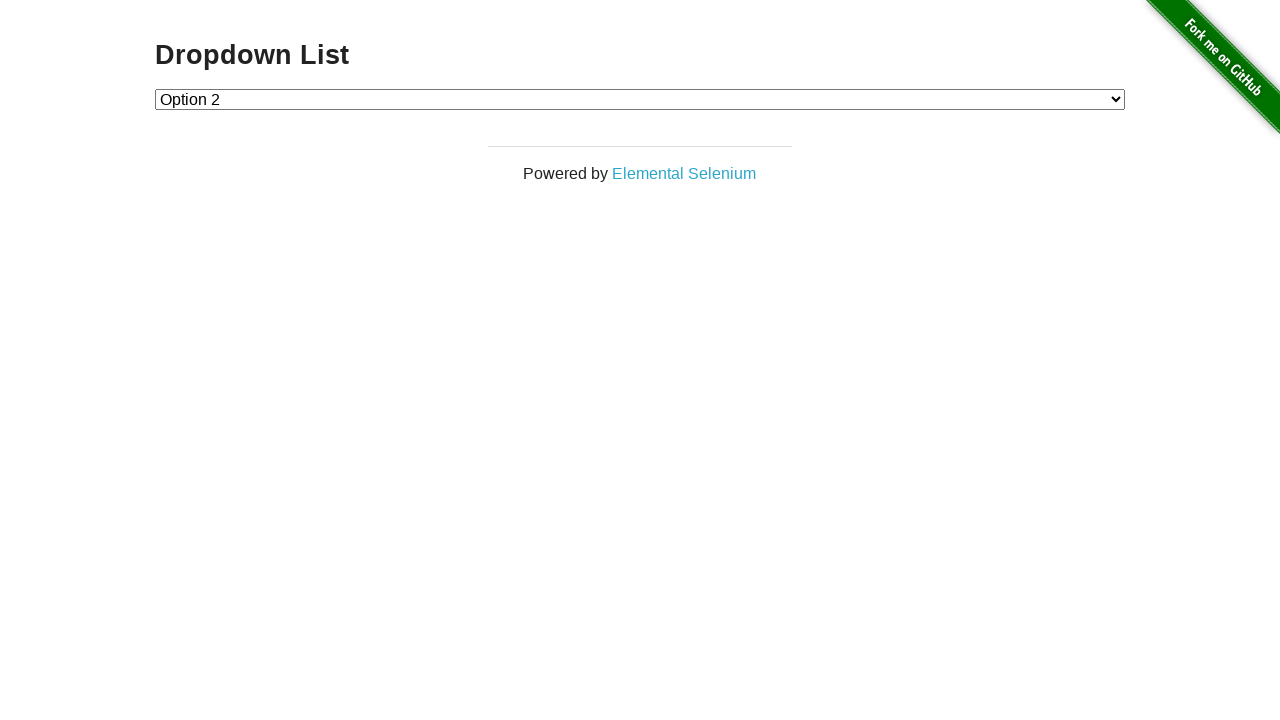